Tests browser navigation by going to a second page, refreshing, and navigating back to verify the back button works correctly

Starting URL: https://www.epam.com/how-we-do-it

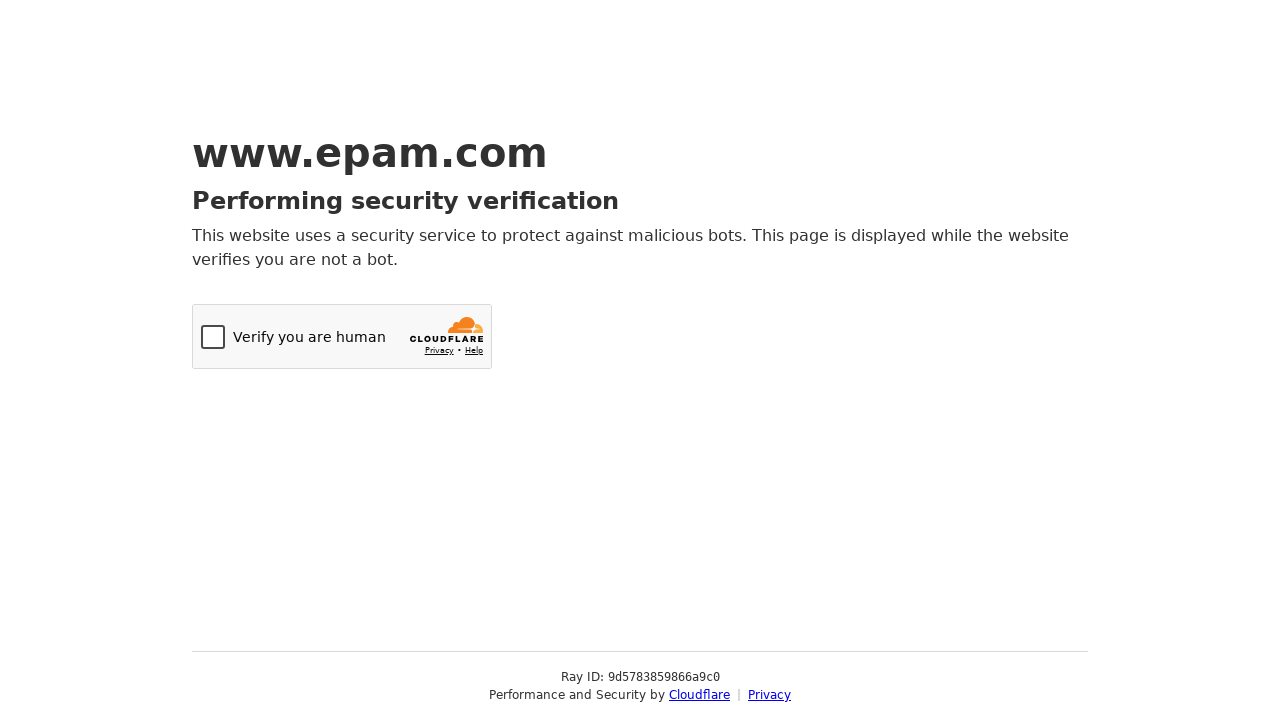

Navigated to EPAM Our Work page
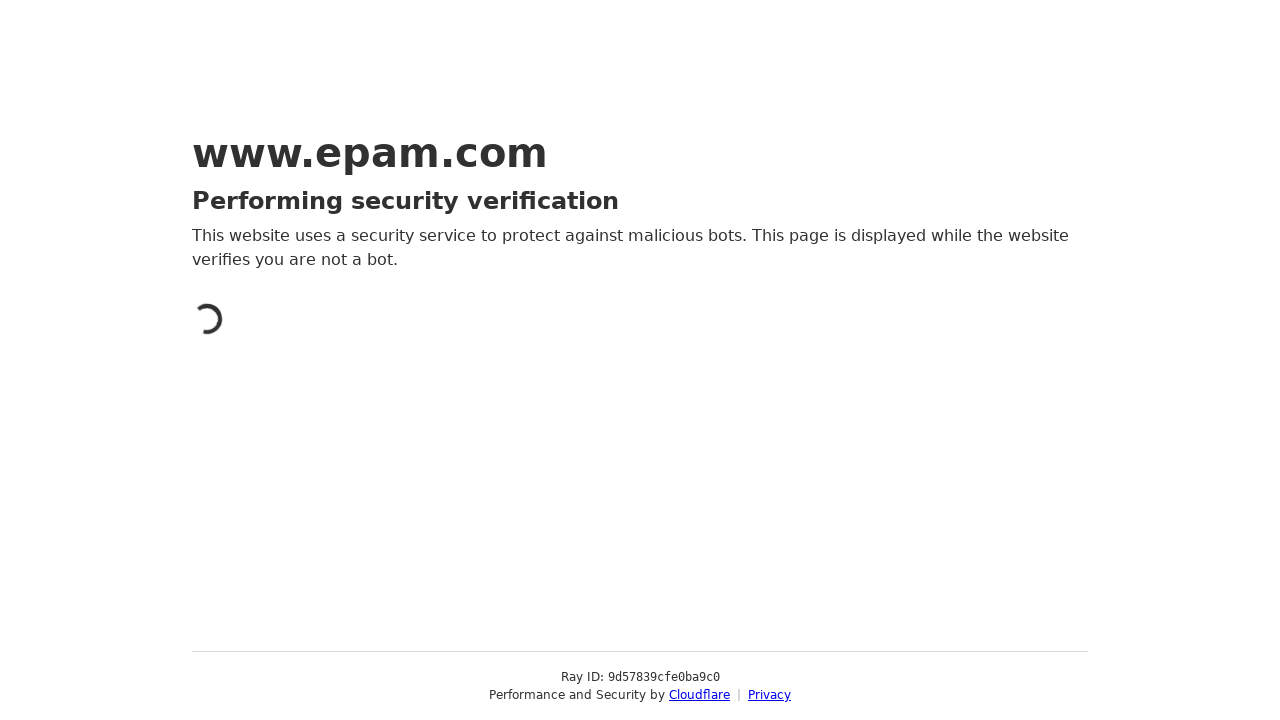

Refreshed the Our Work page
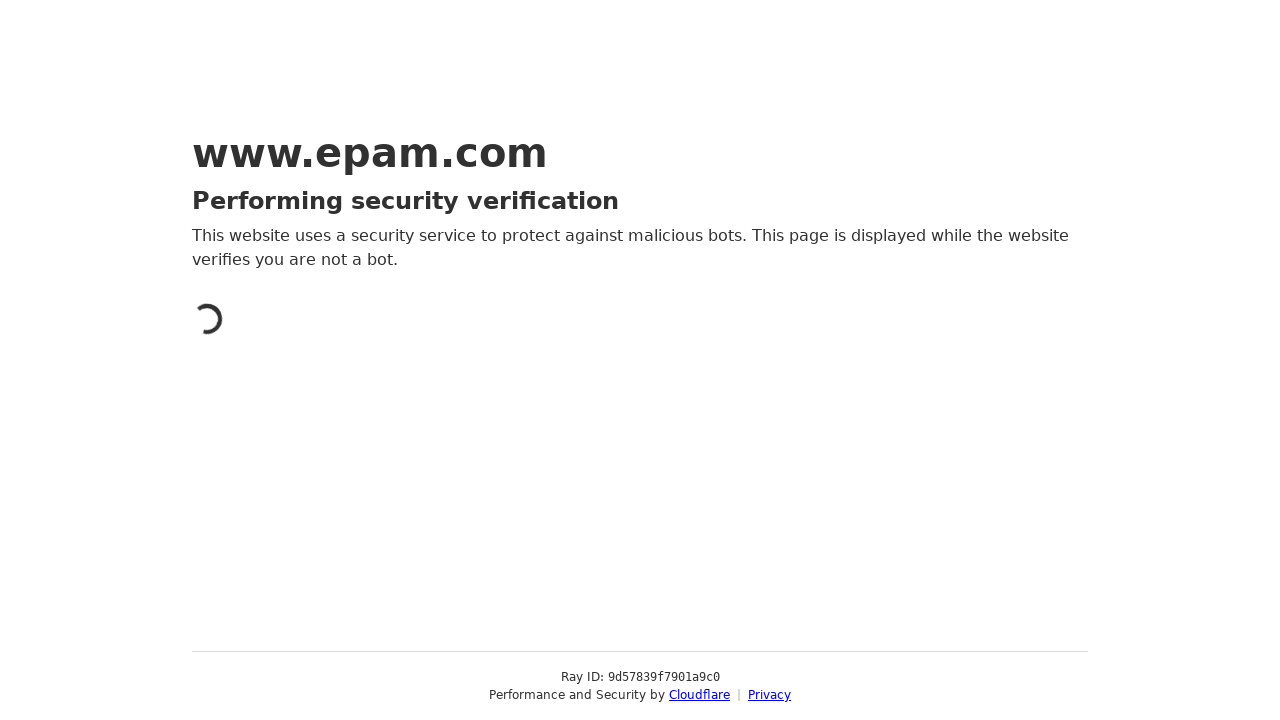

Clicked back button to navigate to previous page
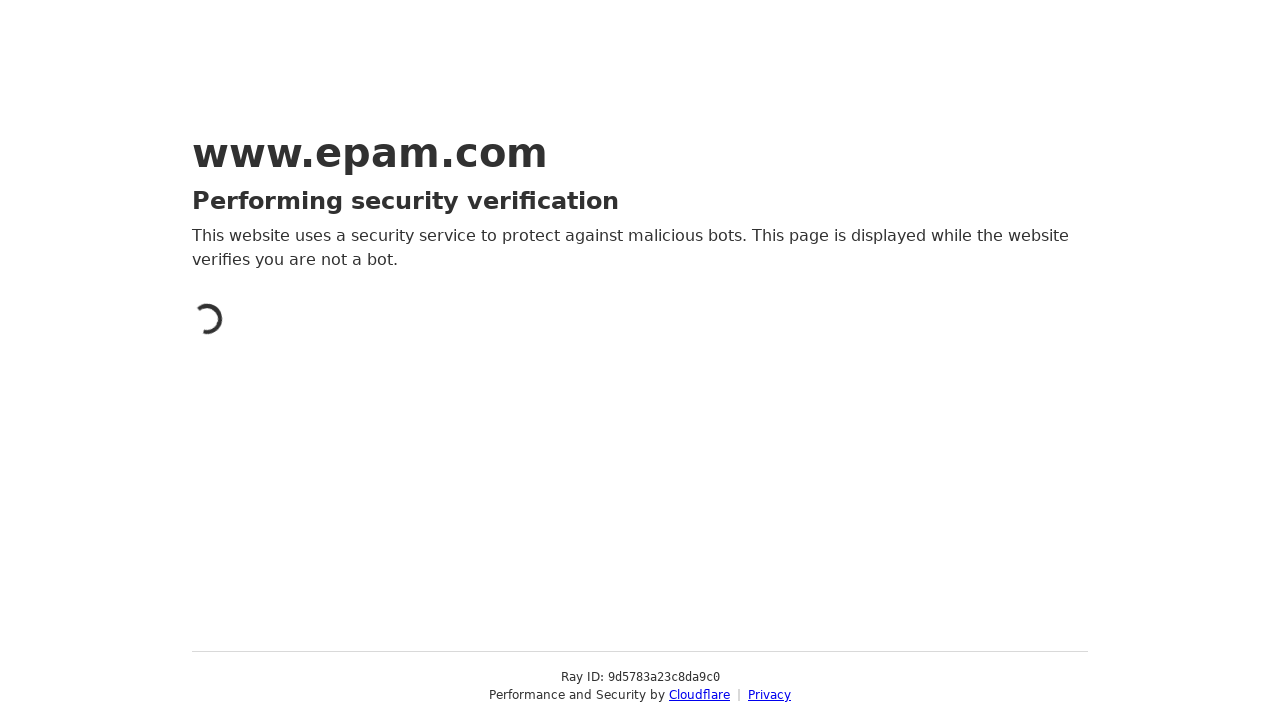

Verified URL is back on How We Do It page
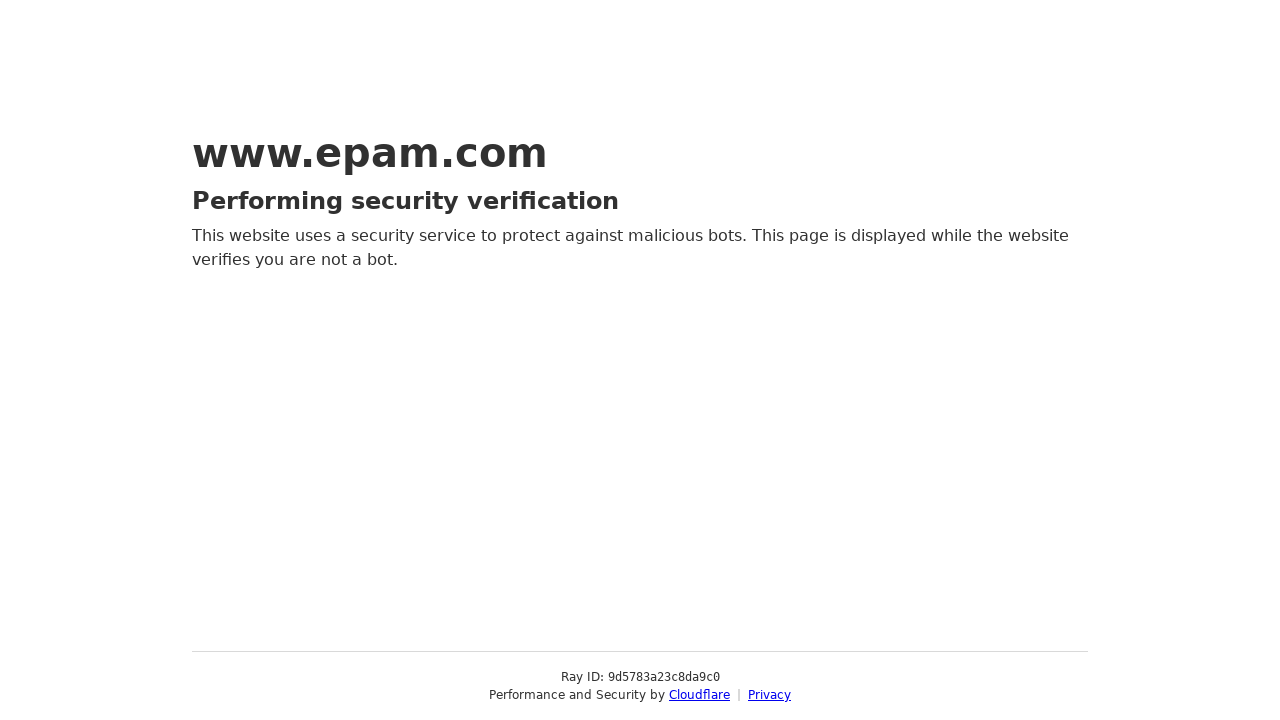

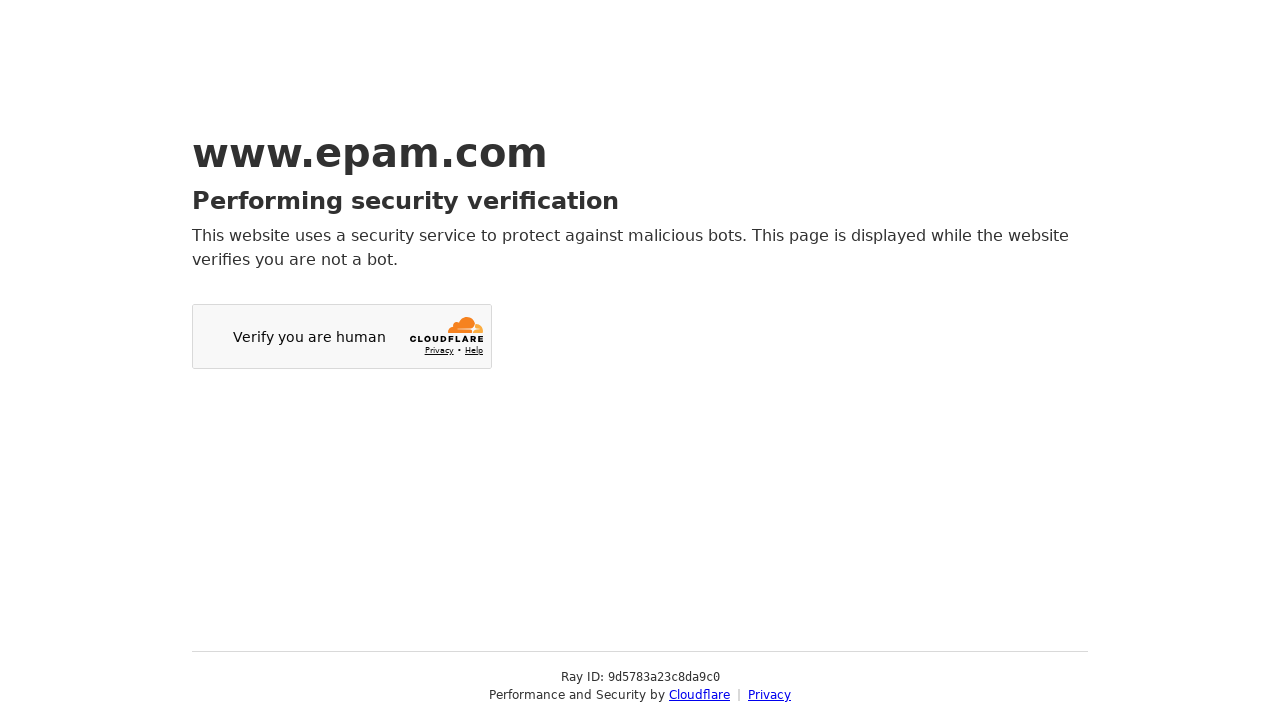